Tests a verification button on a page with implicit waits, clicking the verify button and checking for a successful verification message.

Starting URL: http://suninjuly.github.io/wait1.html

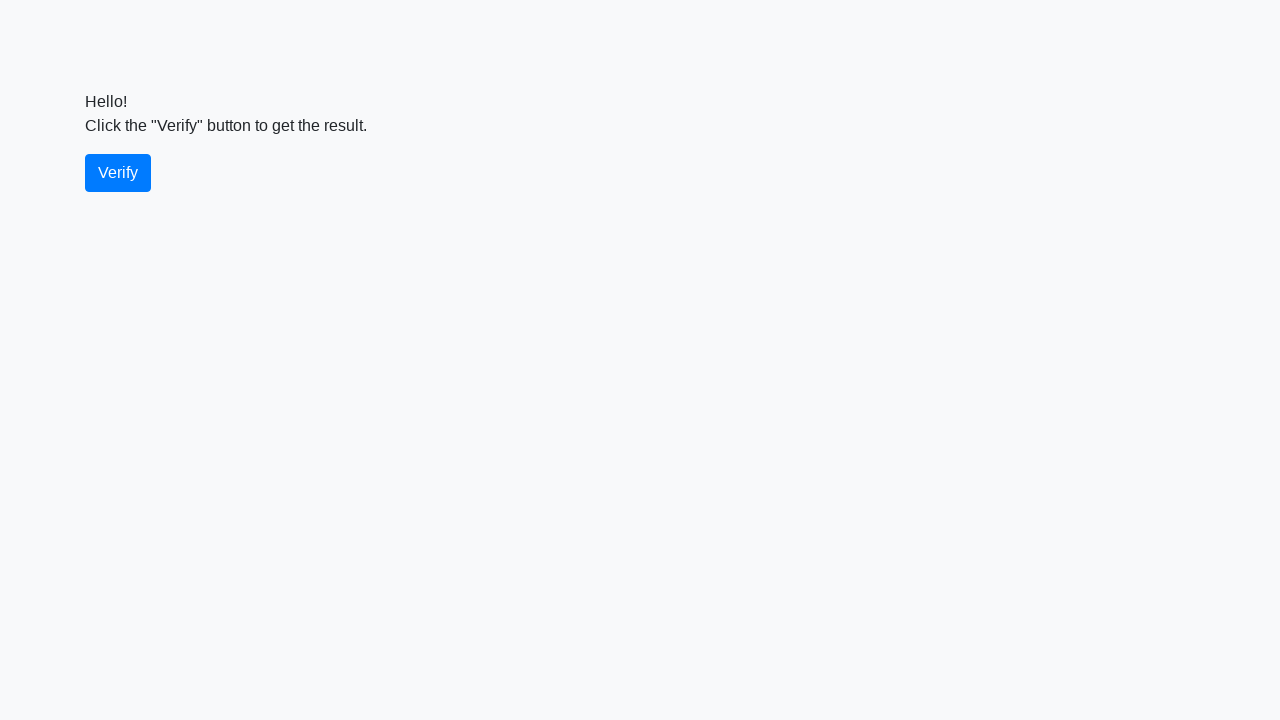

Navigated to implicit wait test page
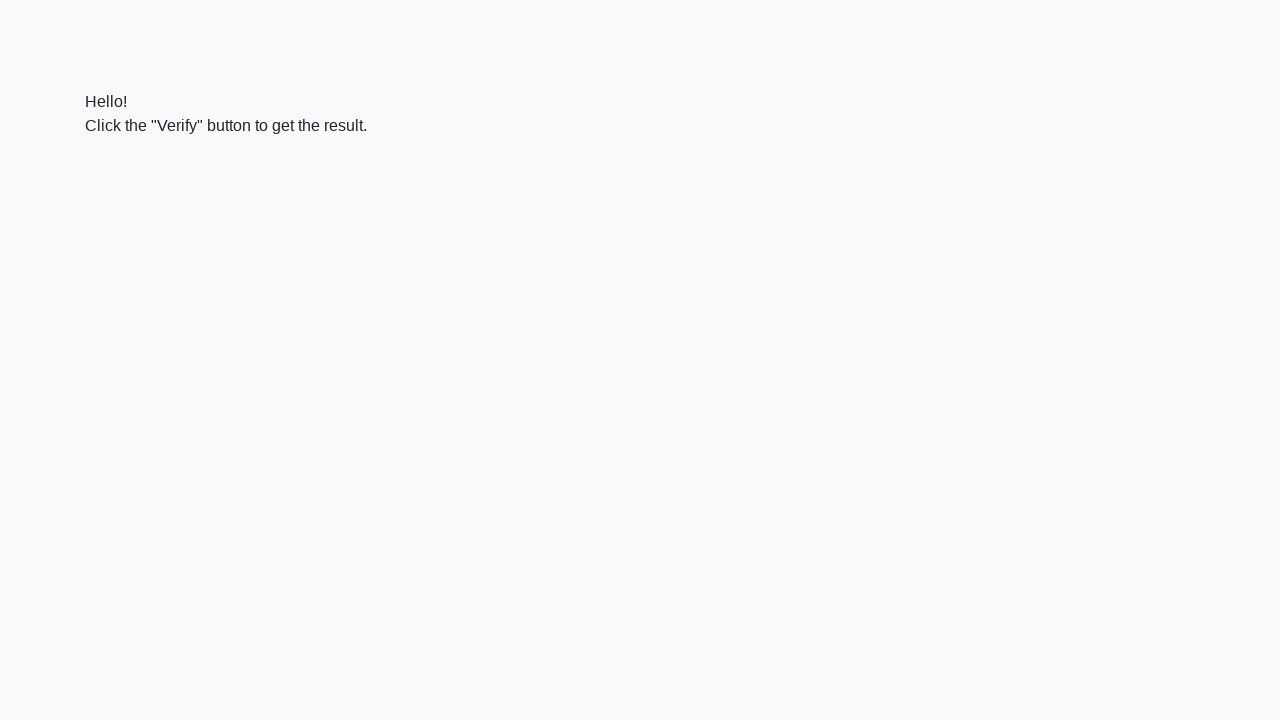

Clicked the verify button at (118, 173) on #verify
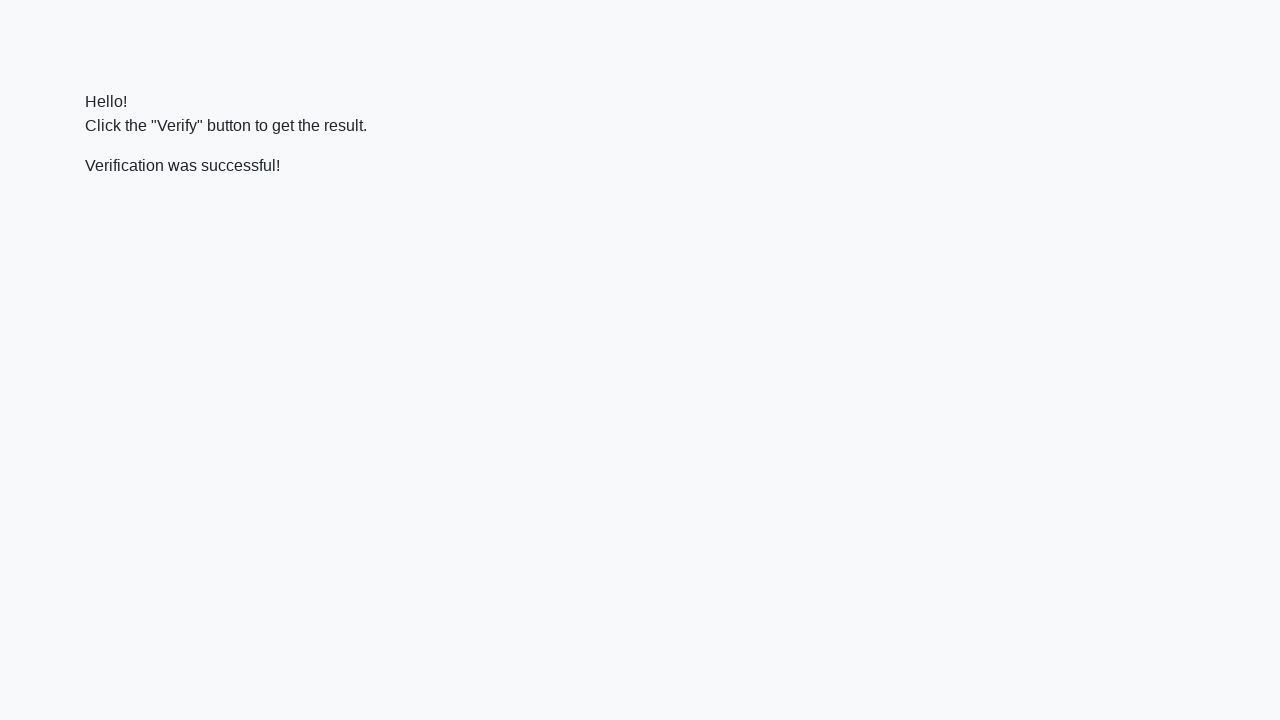

Waited for verify message to appear
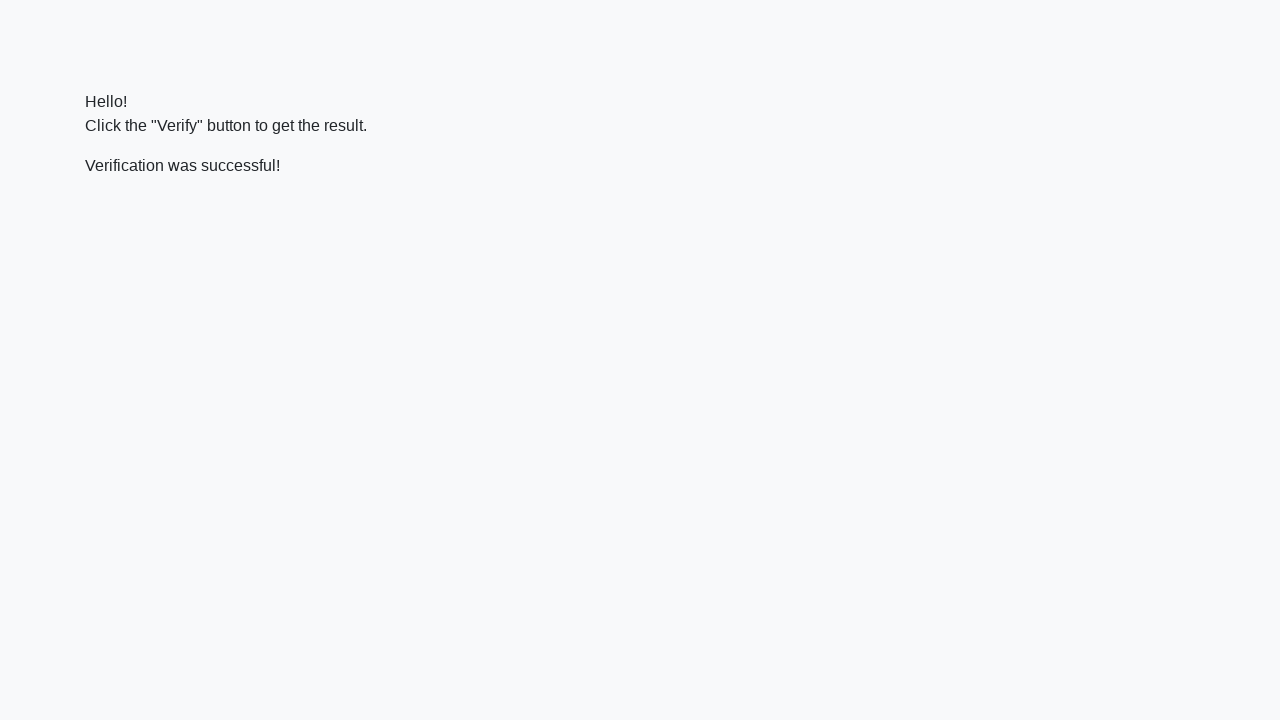

Verified that success message contains 'successful'
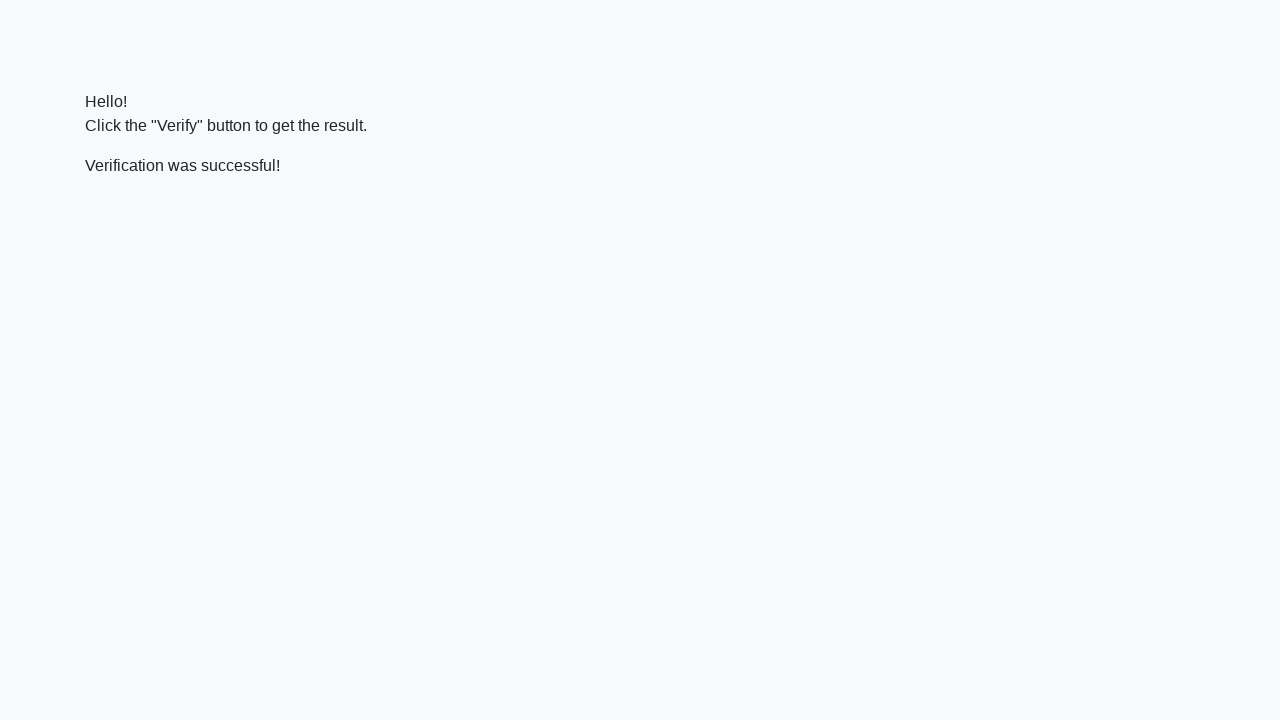

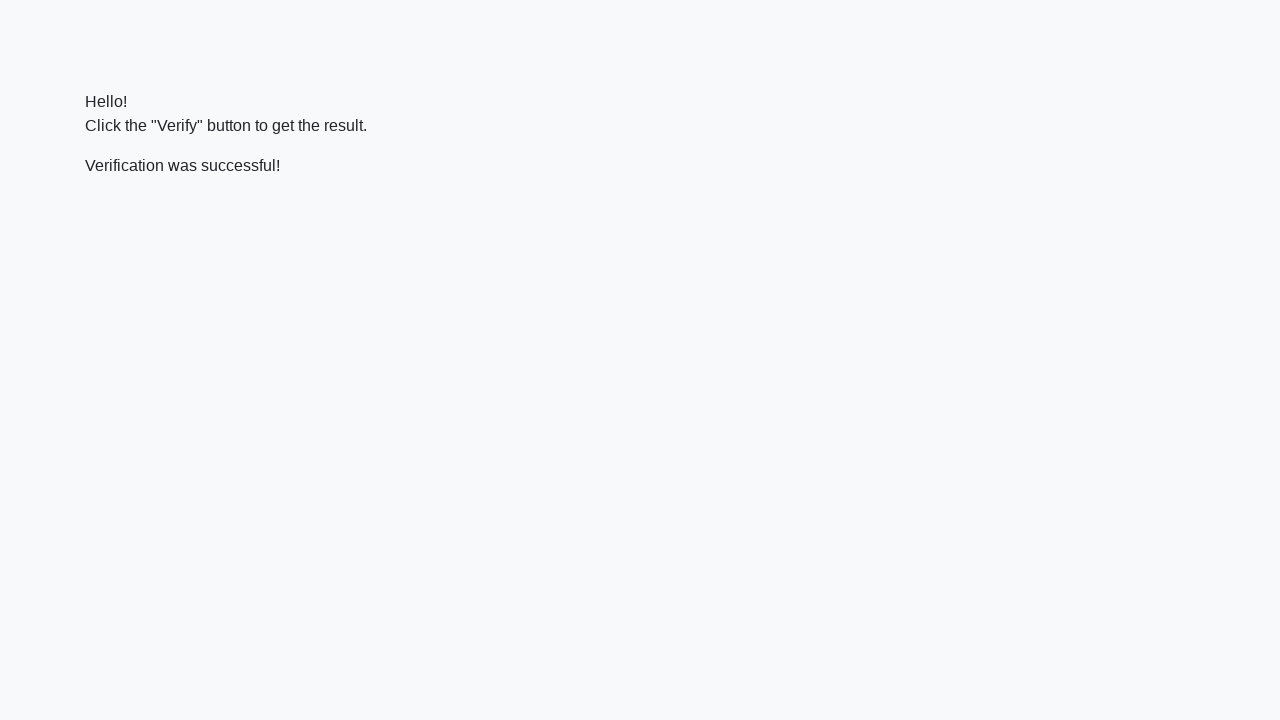